Tests dropdown menu functionality by clicking a dropdown button, waiting for menu items to appear, and navigating to different links (Facebook and FlipKart) from the dropdown menu.

Starting URL: http://omayo.blogspot.com/

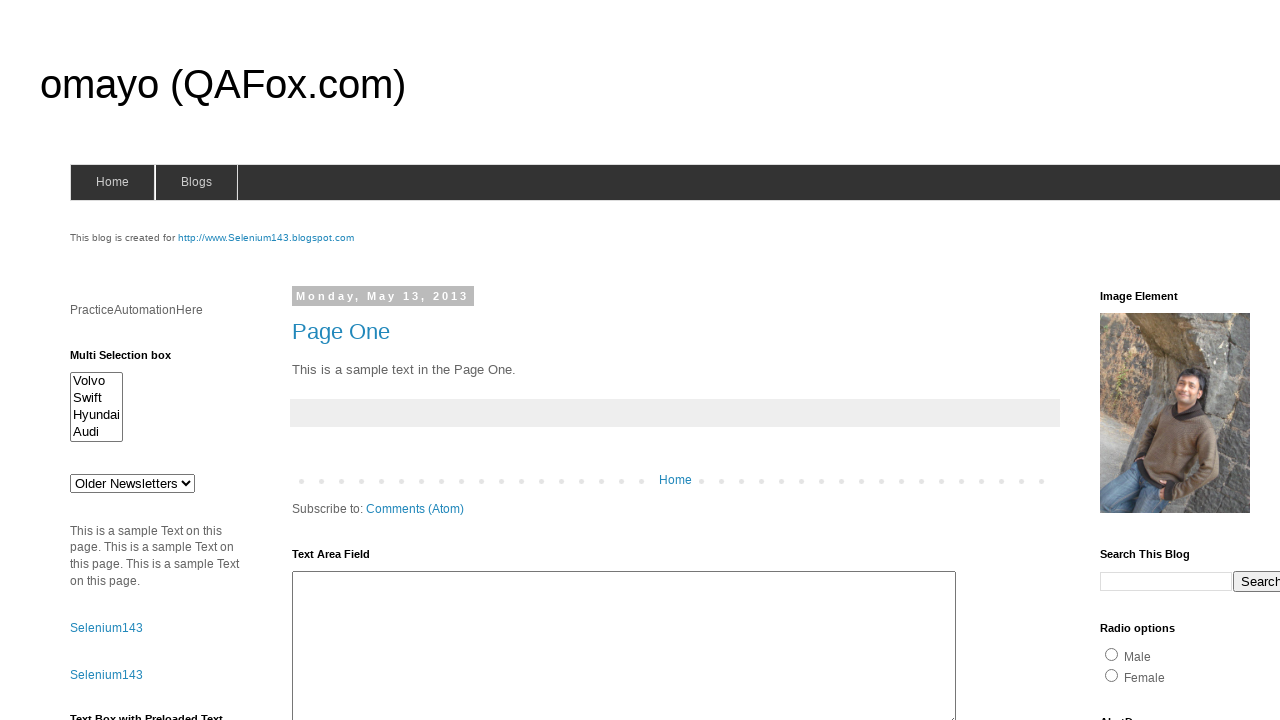

Clicked dropdown button to open menu at (1227, 360) on .dropbtn
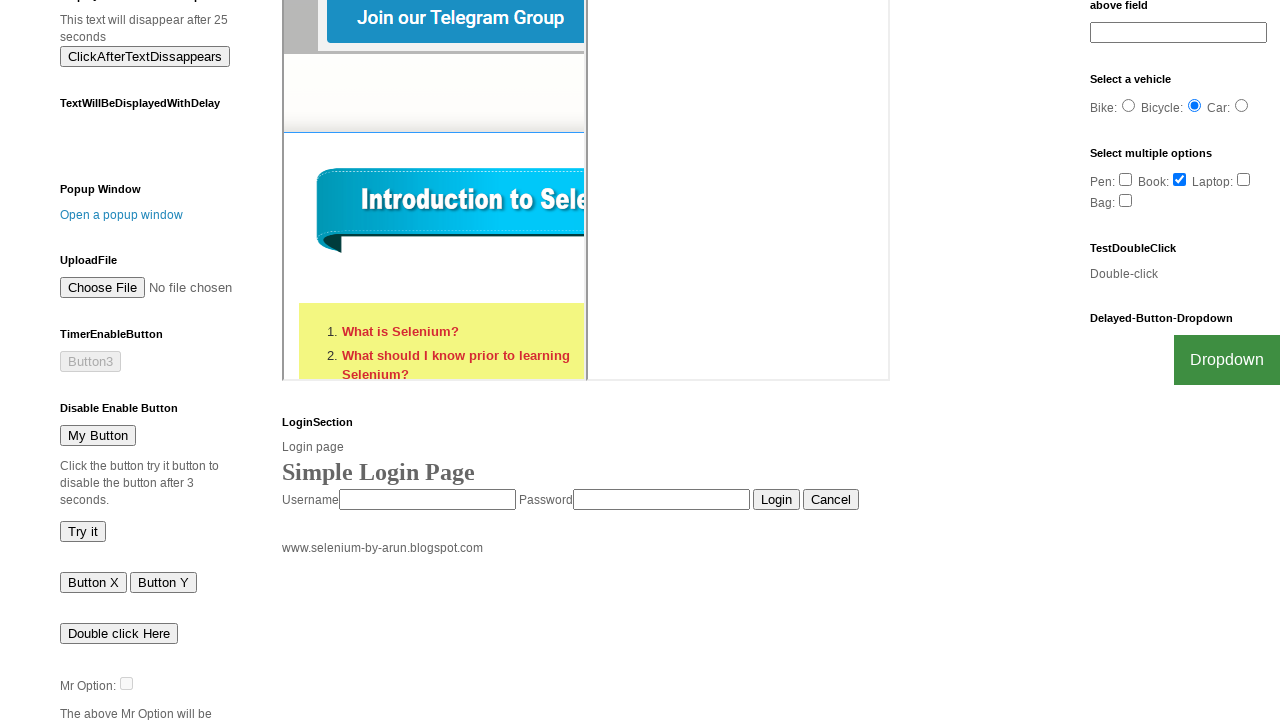

Waited for Facebook link to become visible in dropdown menu
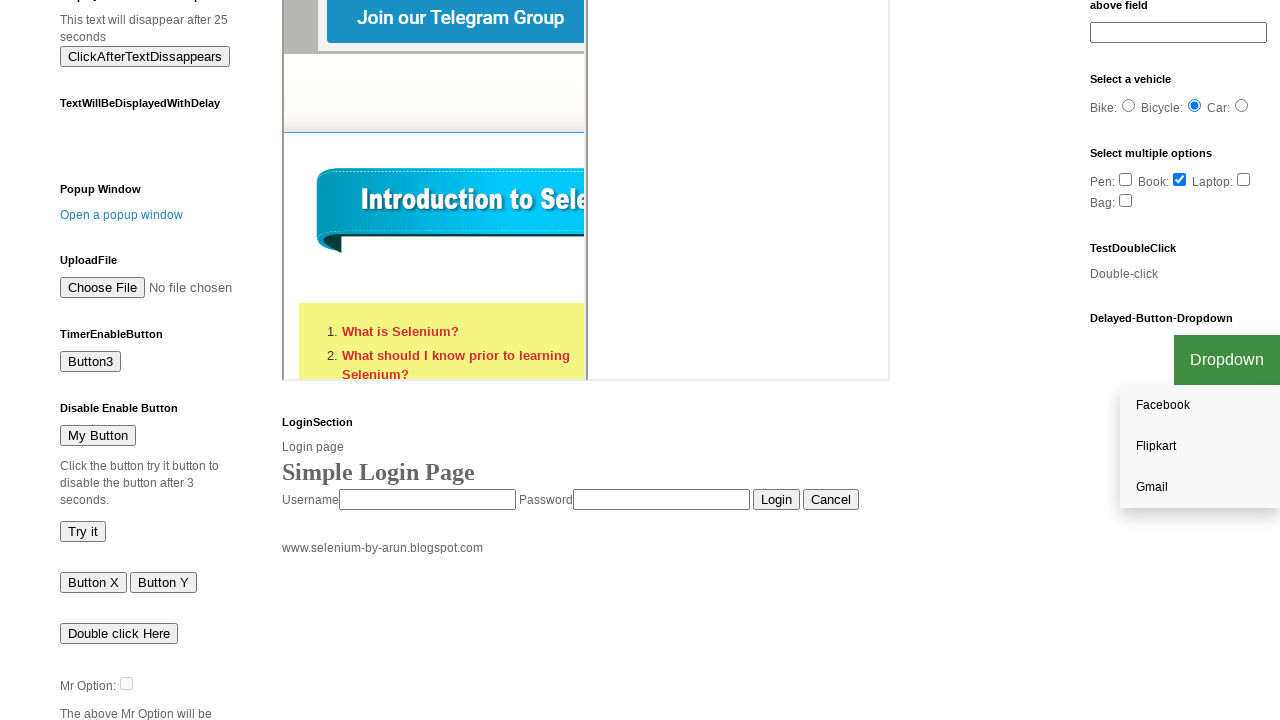

Clicked Facebook link from dropdown menu at (1200, 406) on a:has-text('Facebook')
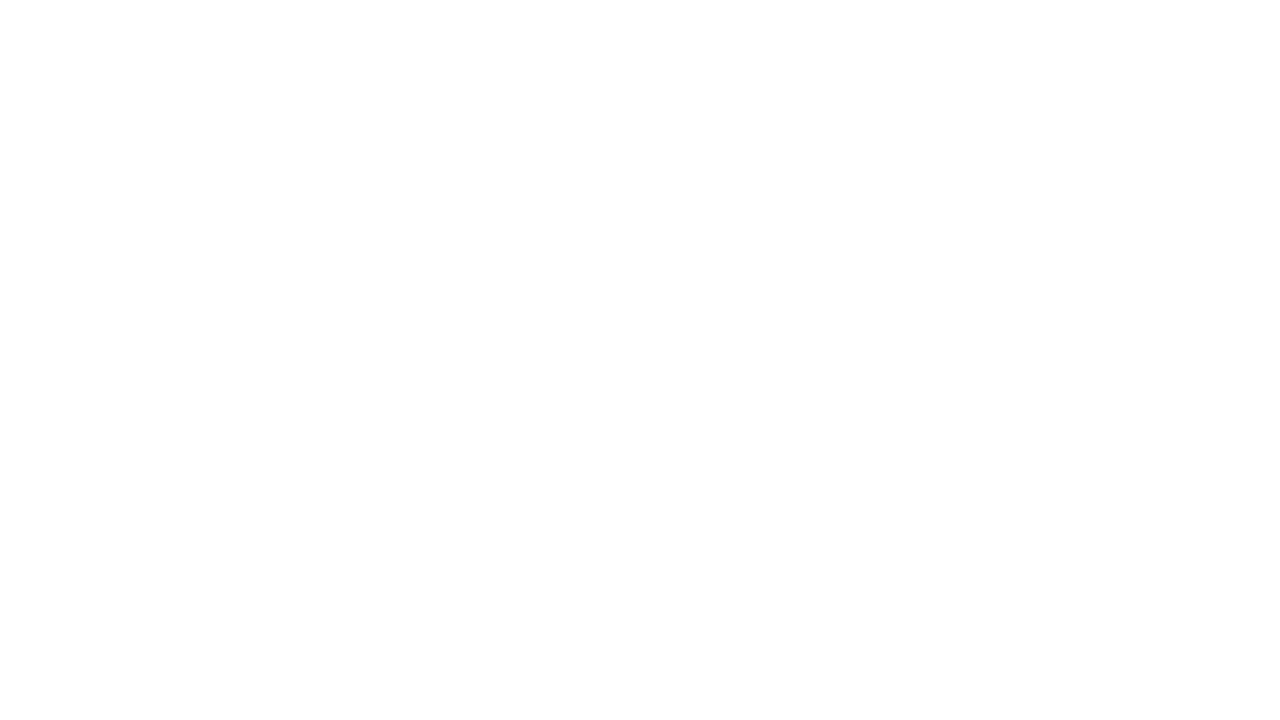

Navigated back to original page
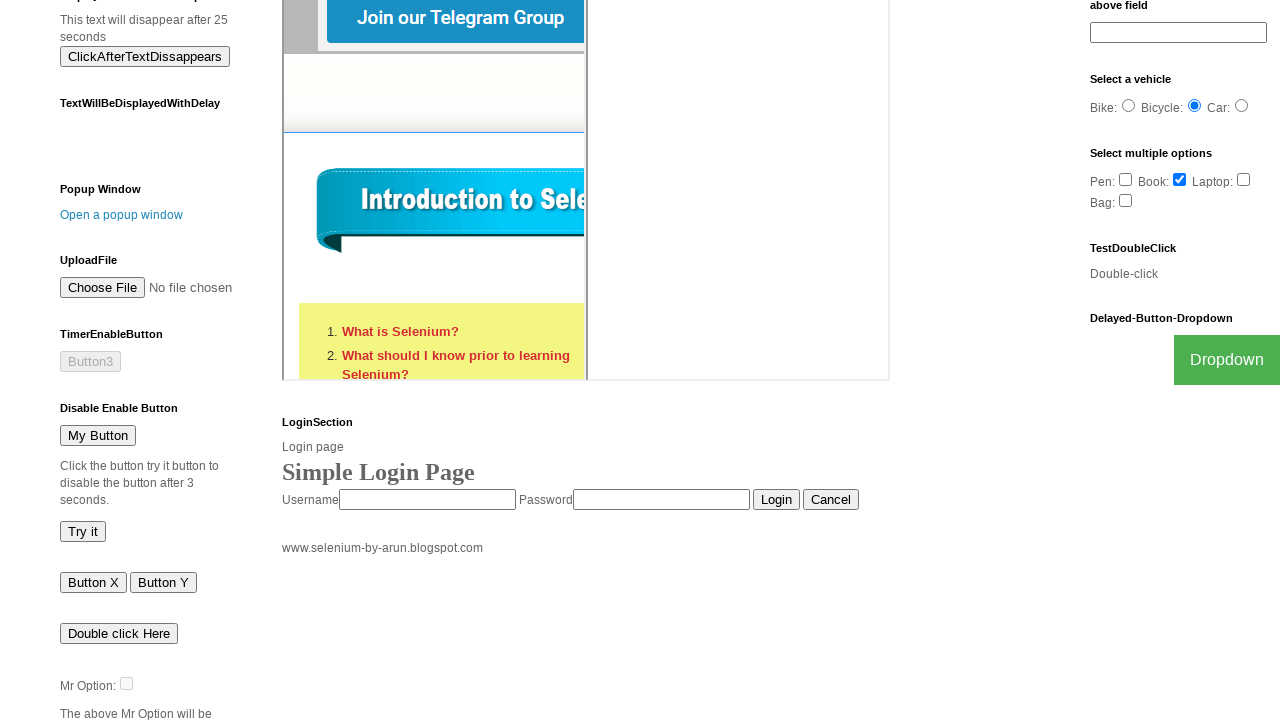

Clicked dropdown button again to open menu at (1227, 360) on .dropbtn
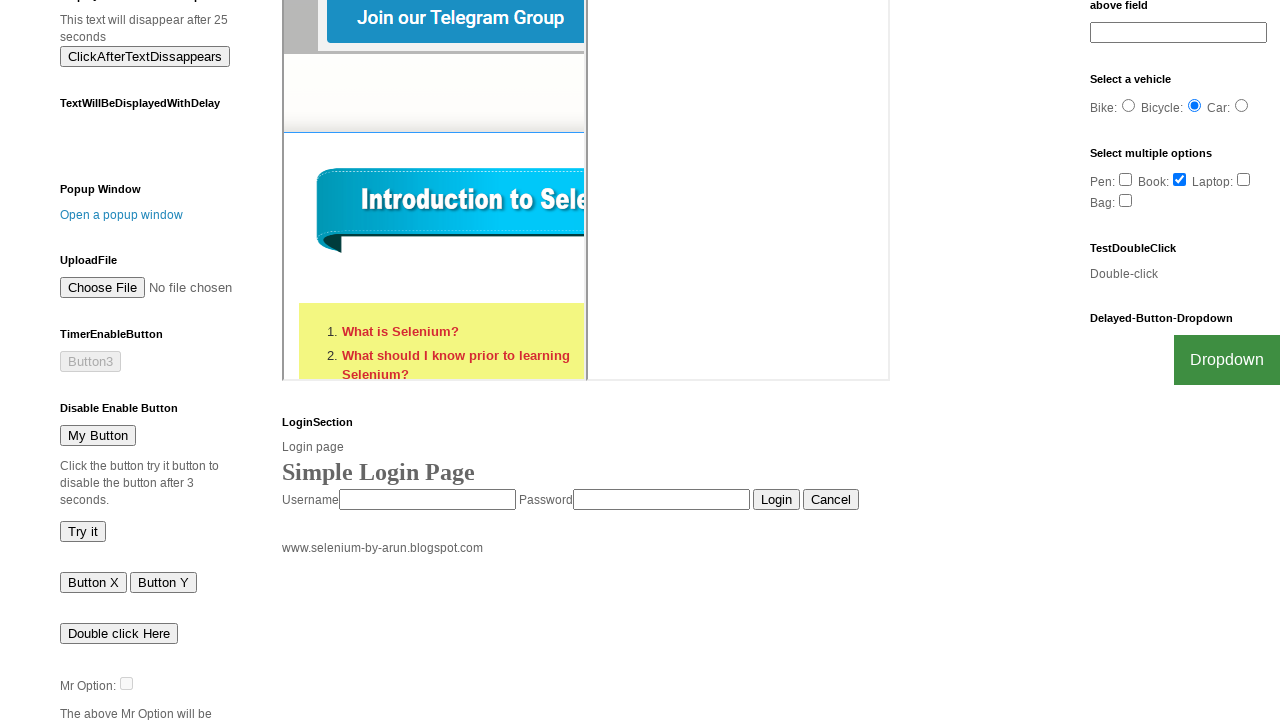

Waited for FlipKart link to become visible in dropdown menu
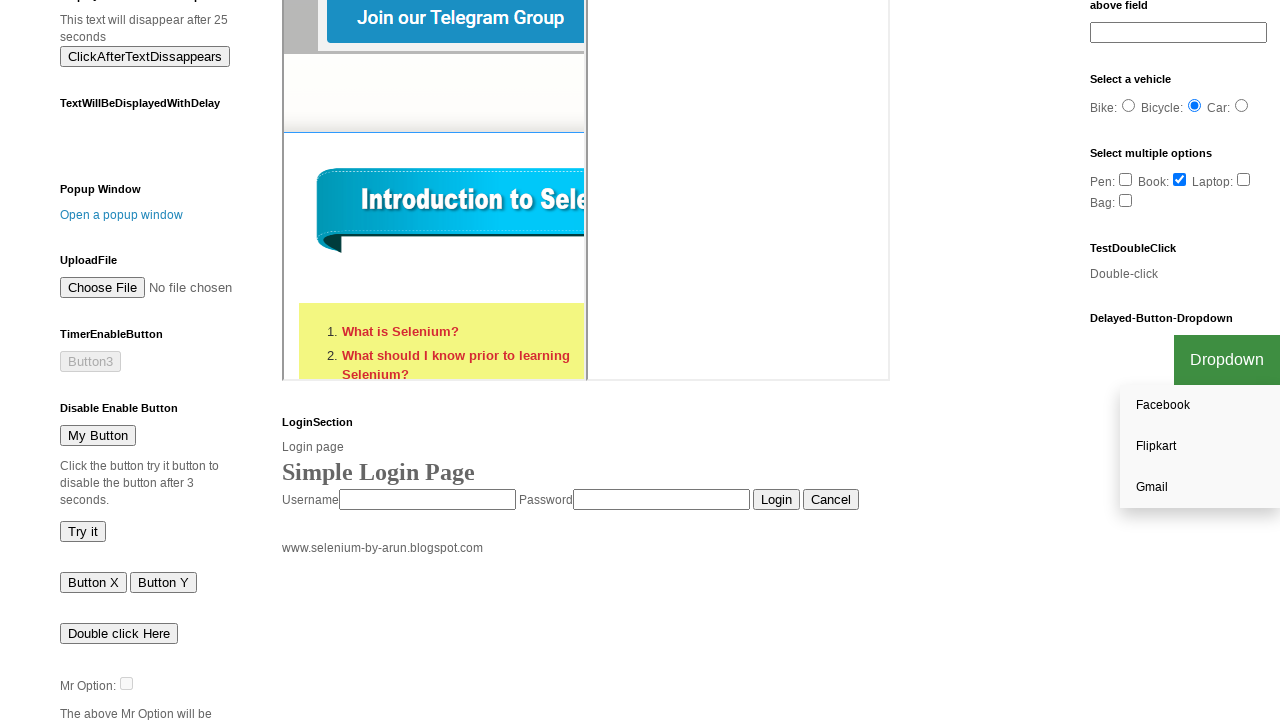

Clicked FlipKart link from dropdown menu at (1200, 447) on a:has-text('FlipKart')
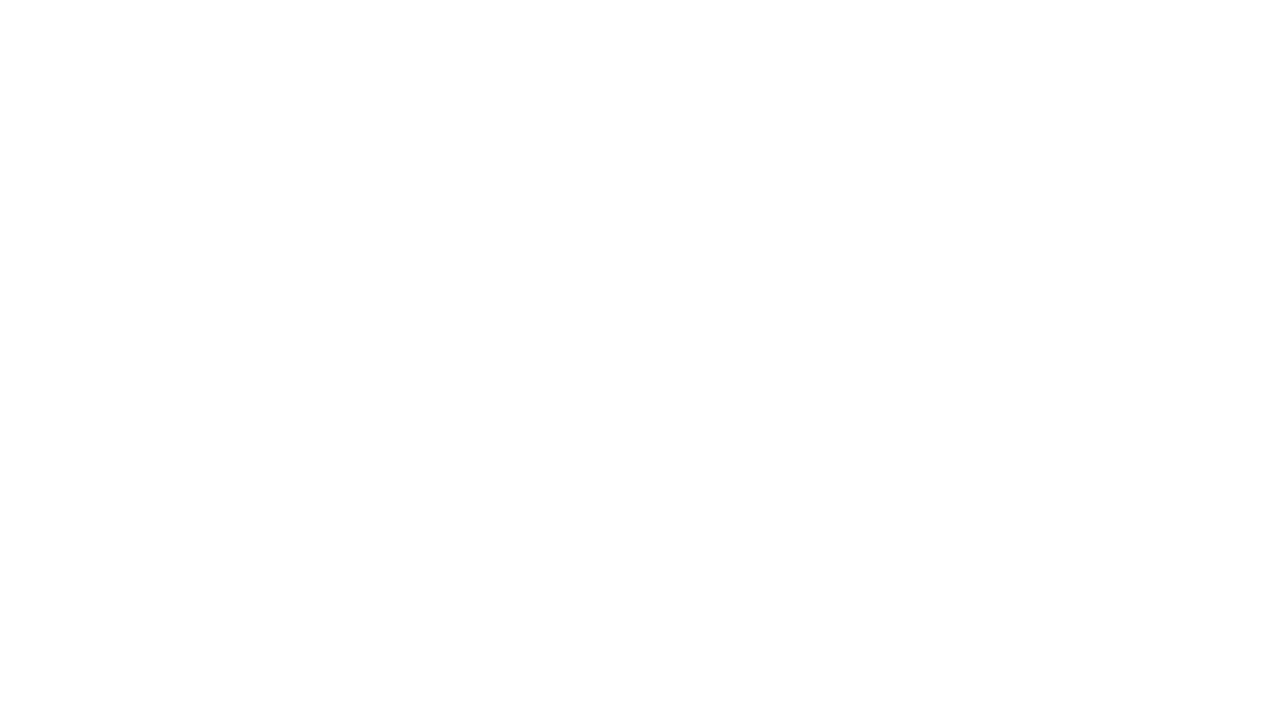

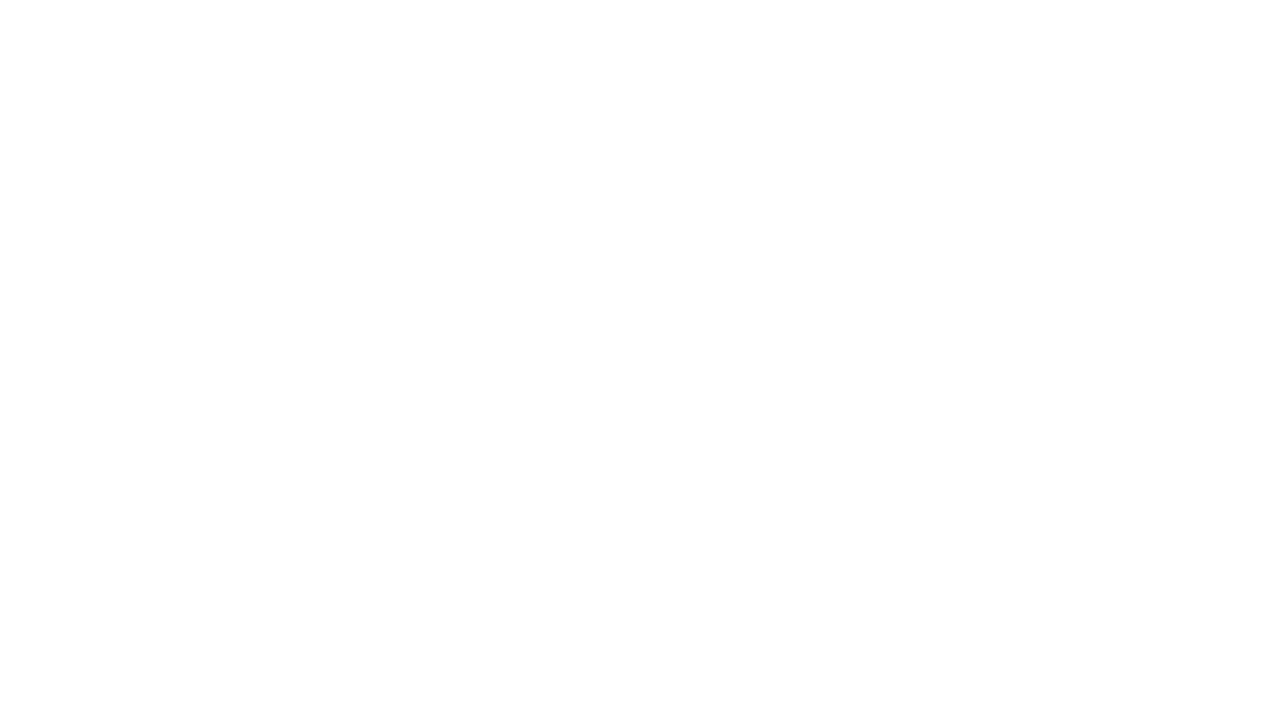